Tests file download functionality by clicking on a download link

Starting URL: http://the-internet.herokuapp.com/download

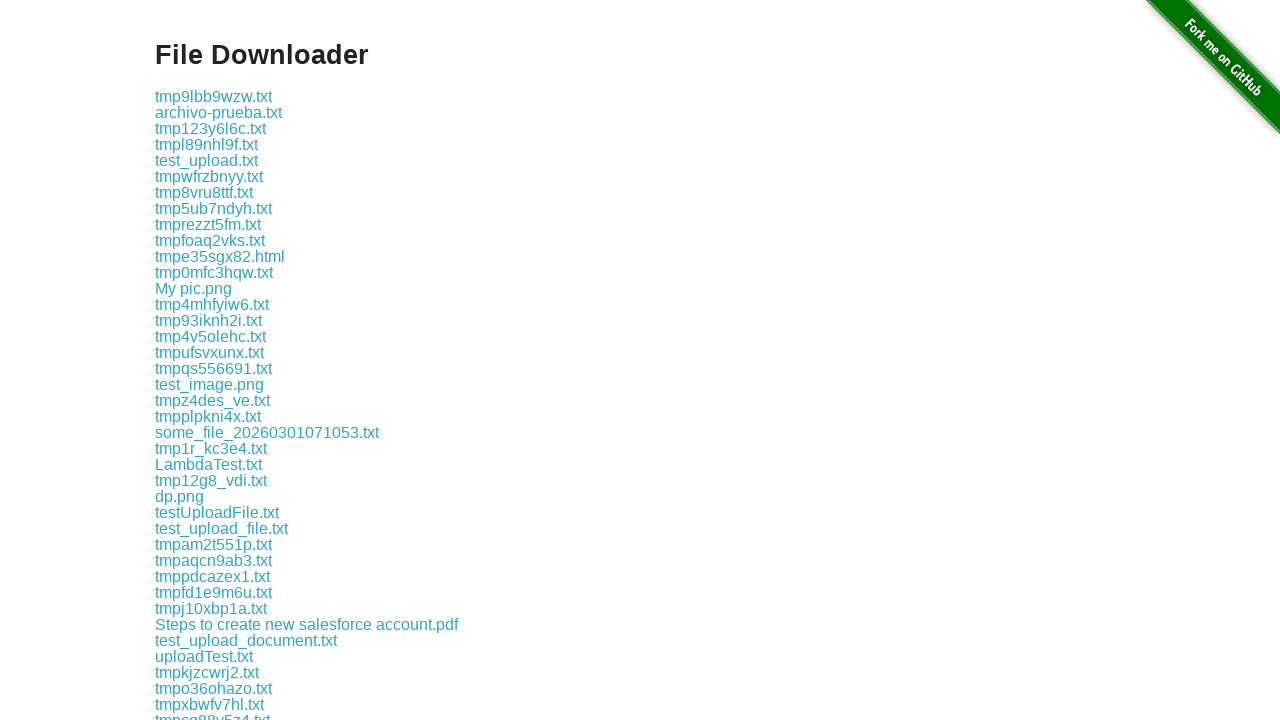

Clicked on file download link 'some-file.txt' at (198, 360) on a:has-text('some-file.txt')
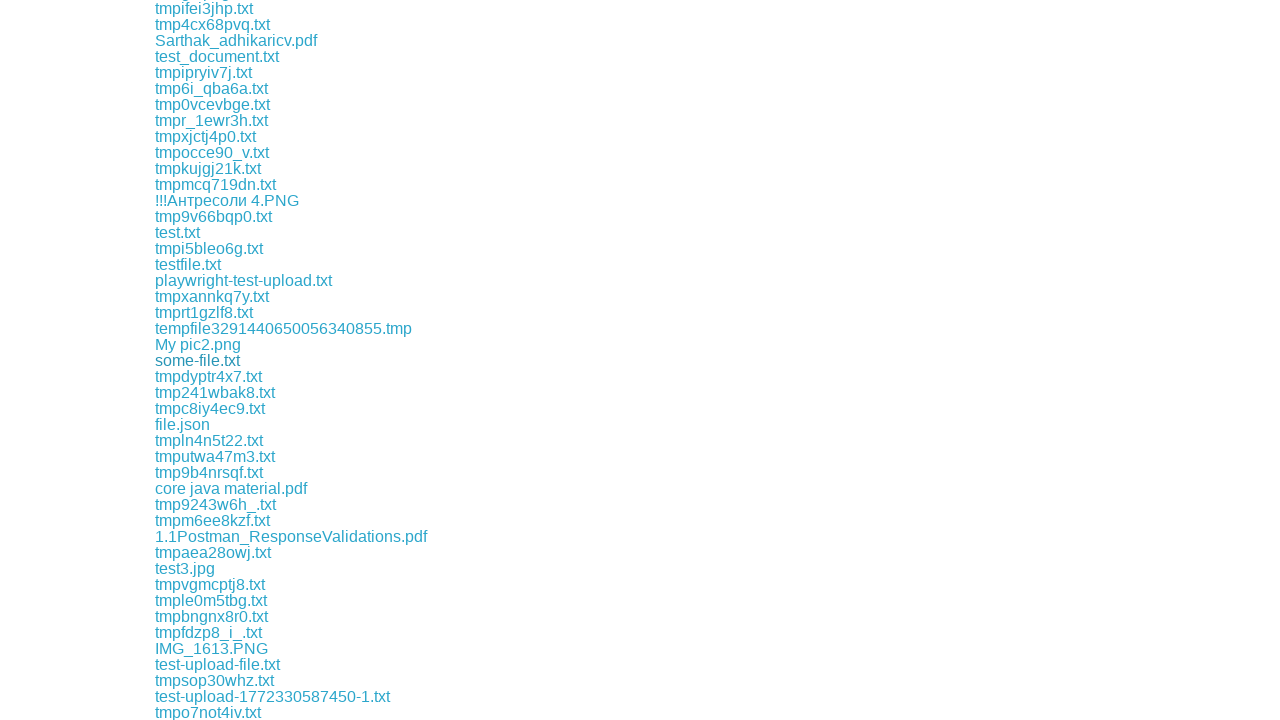

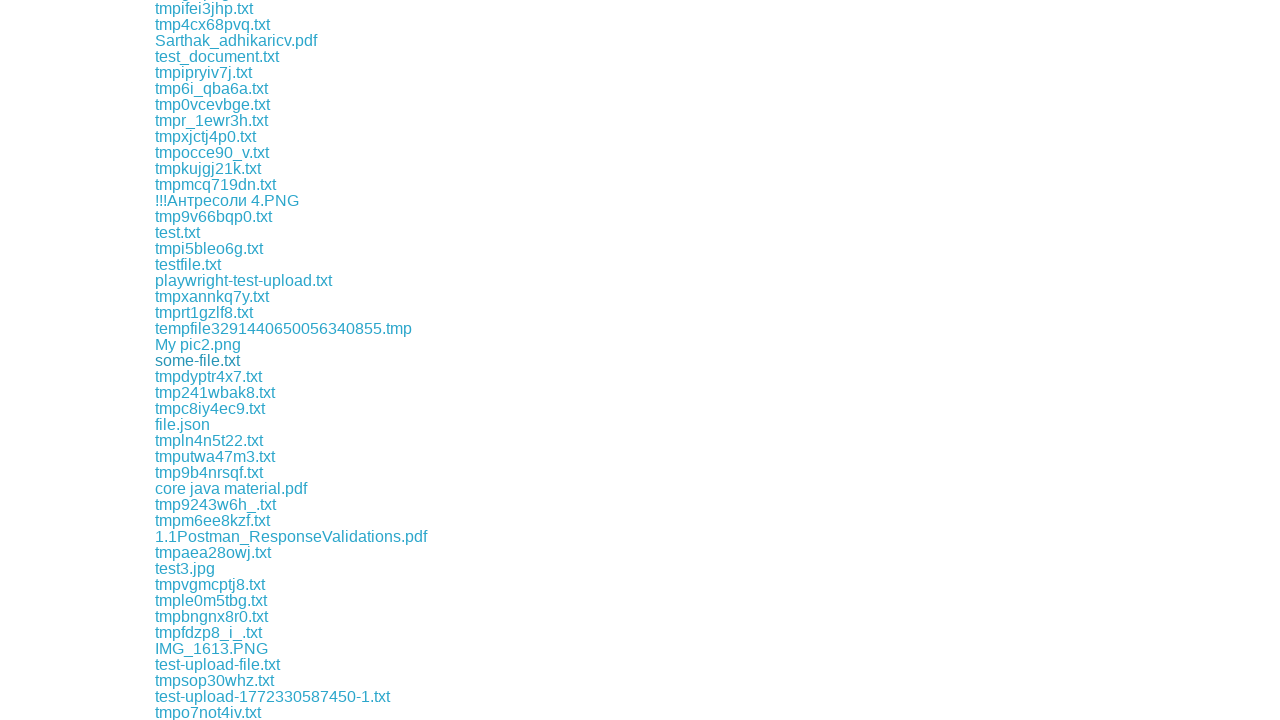